Tests the search functionality on SeleniumBase documentation by typing a search query and clicking on a search result containing "Commander"

Starting URL: https://seleniumbase.io/help_docs/install/

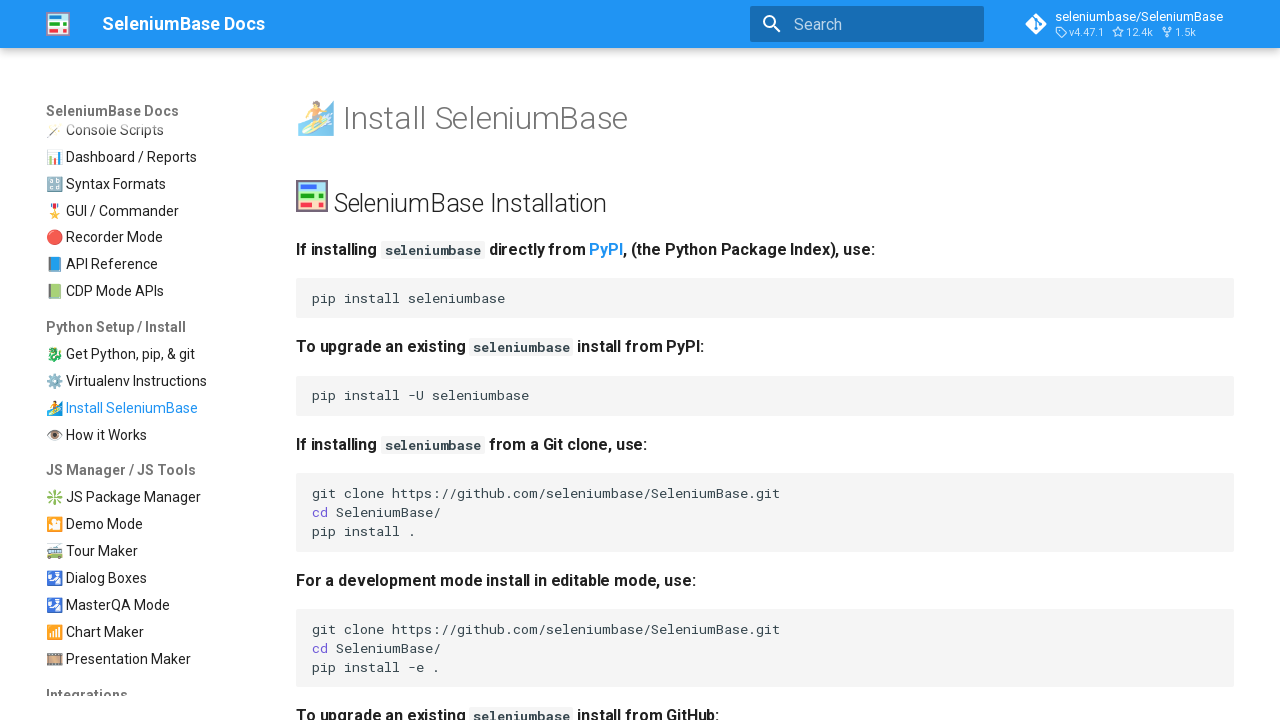

Filled search input with 'GUI Commander' on input[aria-label="Search"]
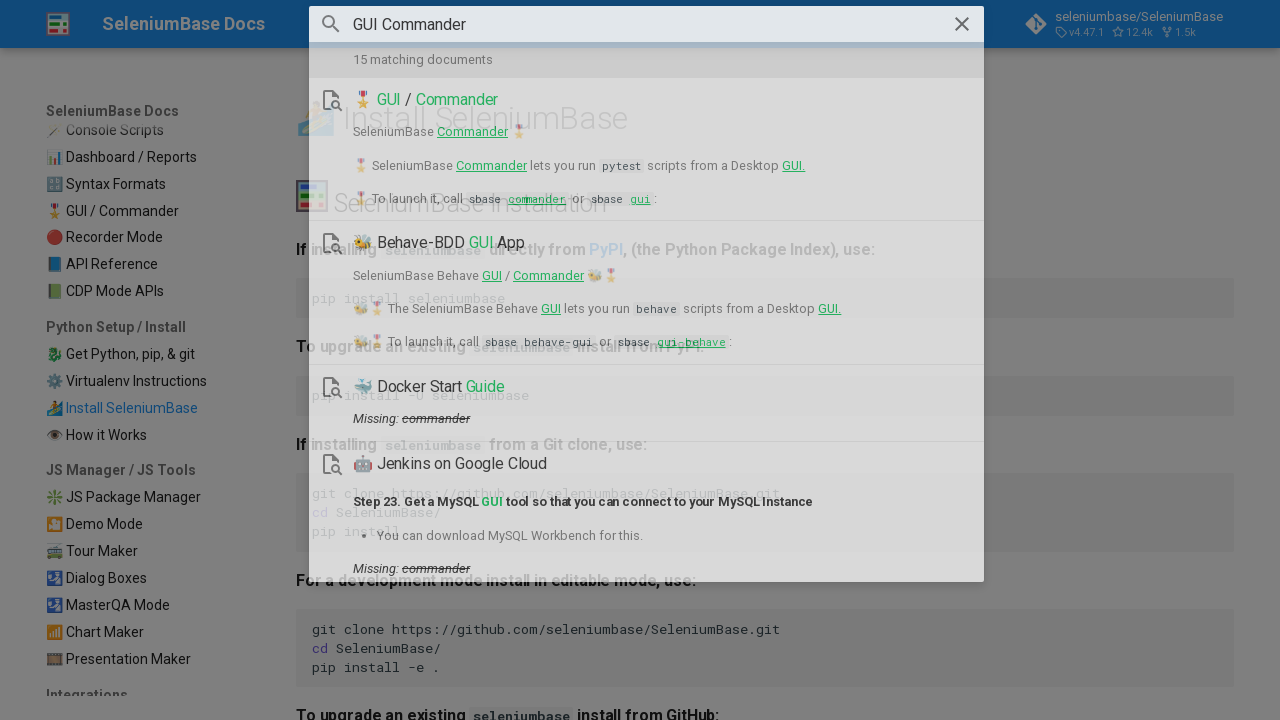

Search results loaded with 'Commander' highlighted
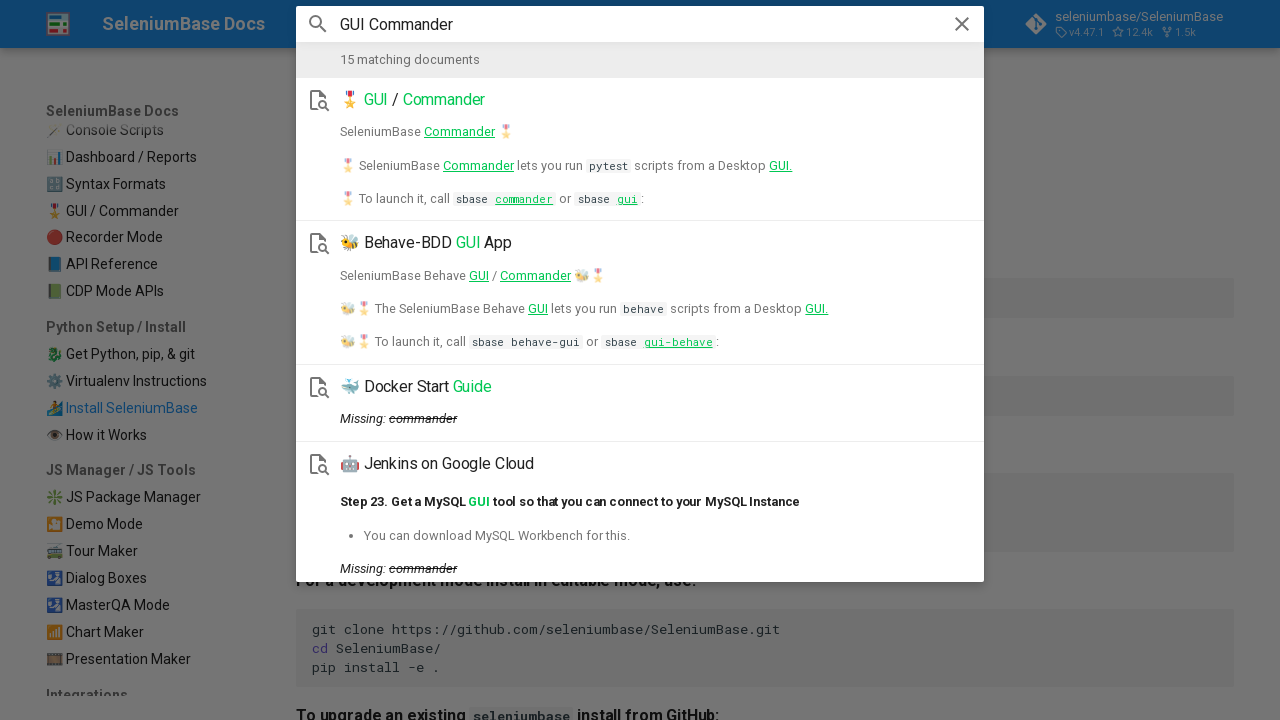

Clicked on search result containing 'Commander' at (444, 100) on mark:has-text("Commander")
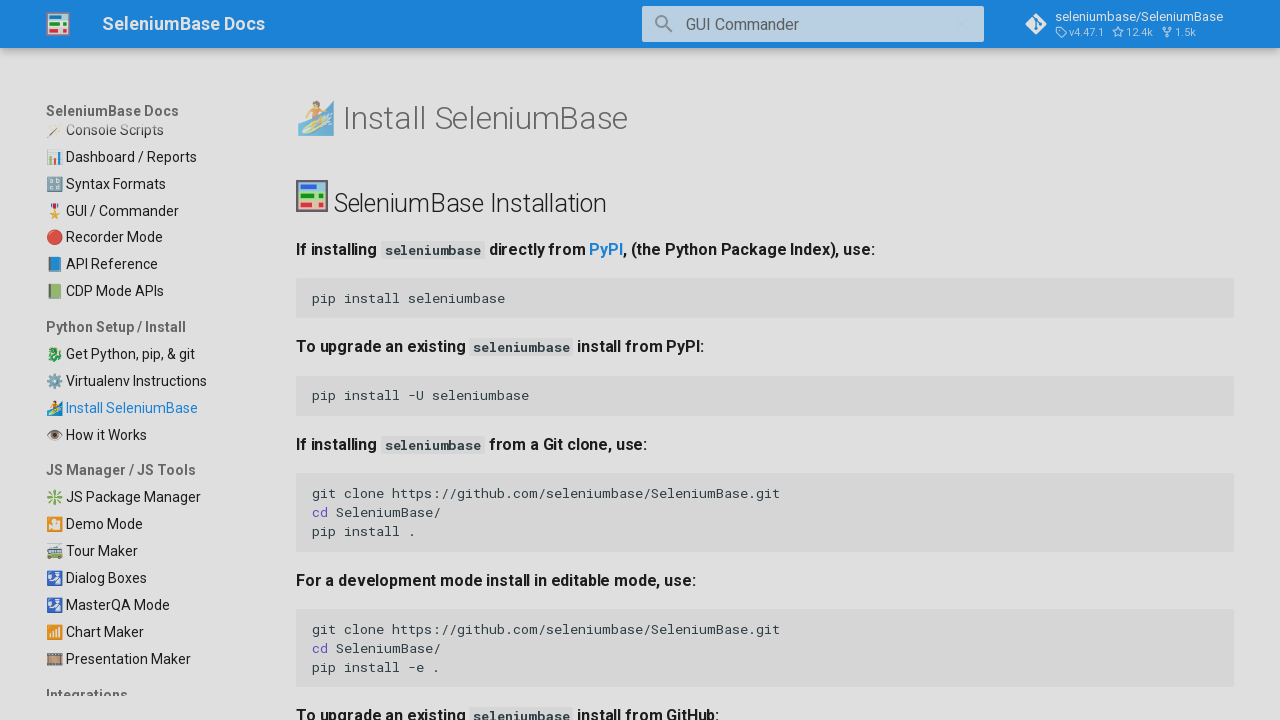

Page loaded with domcontentloaded state
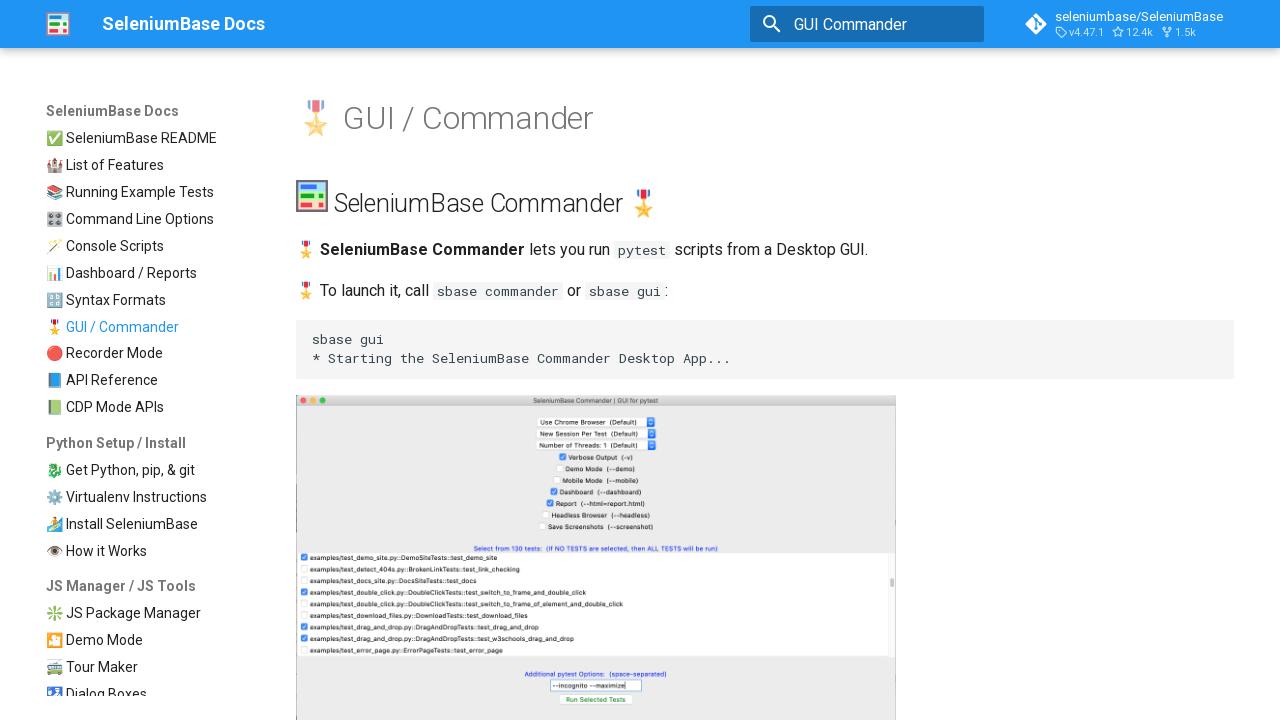

Verified page title contains 'GUI / Commander'
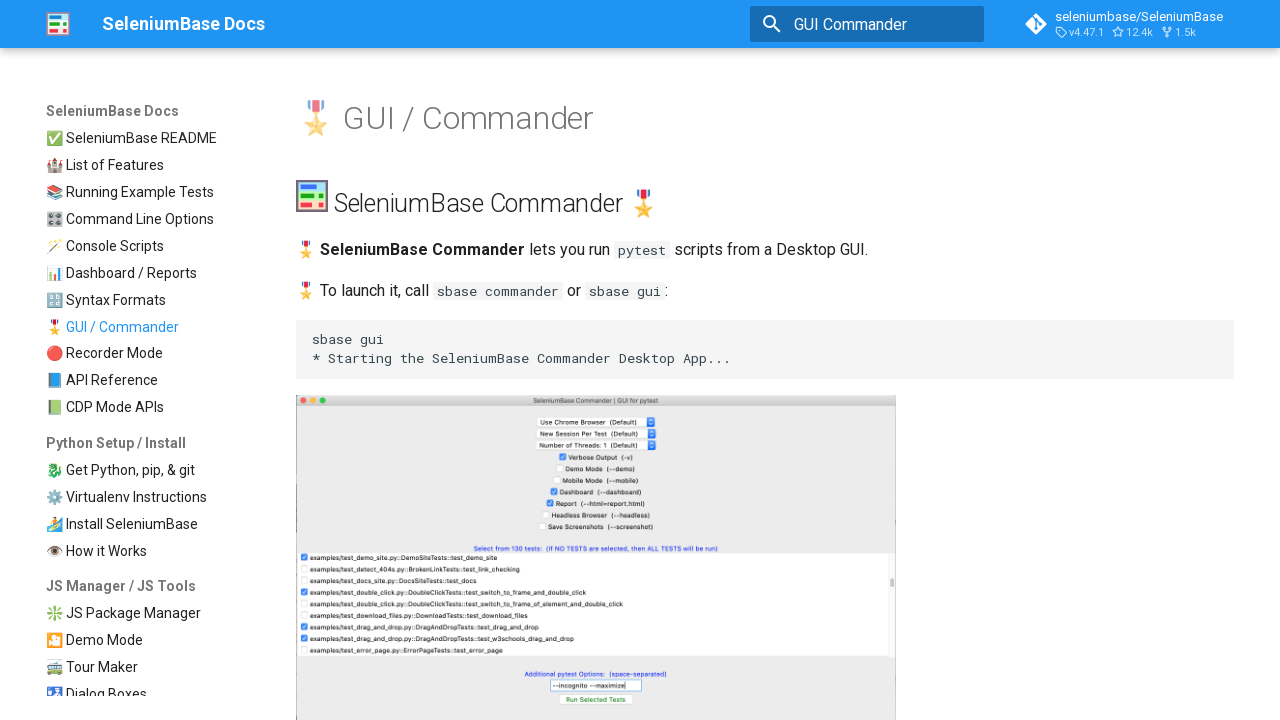

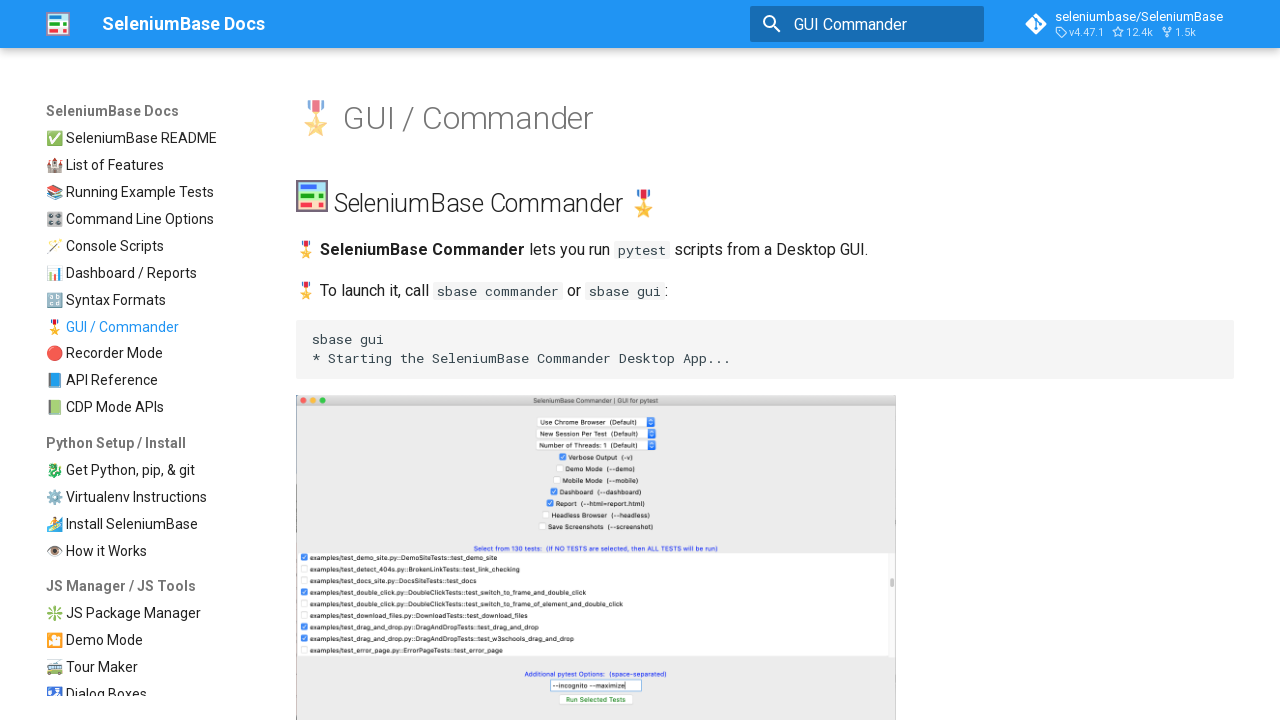